Verifies that the website logo displays the correct text "GREENKART"

Starting URL: https://rahulshettyacademy.com/seleniumPractise/#/

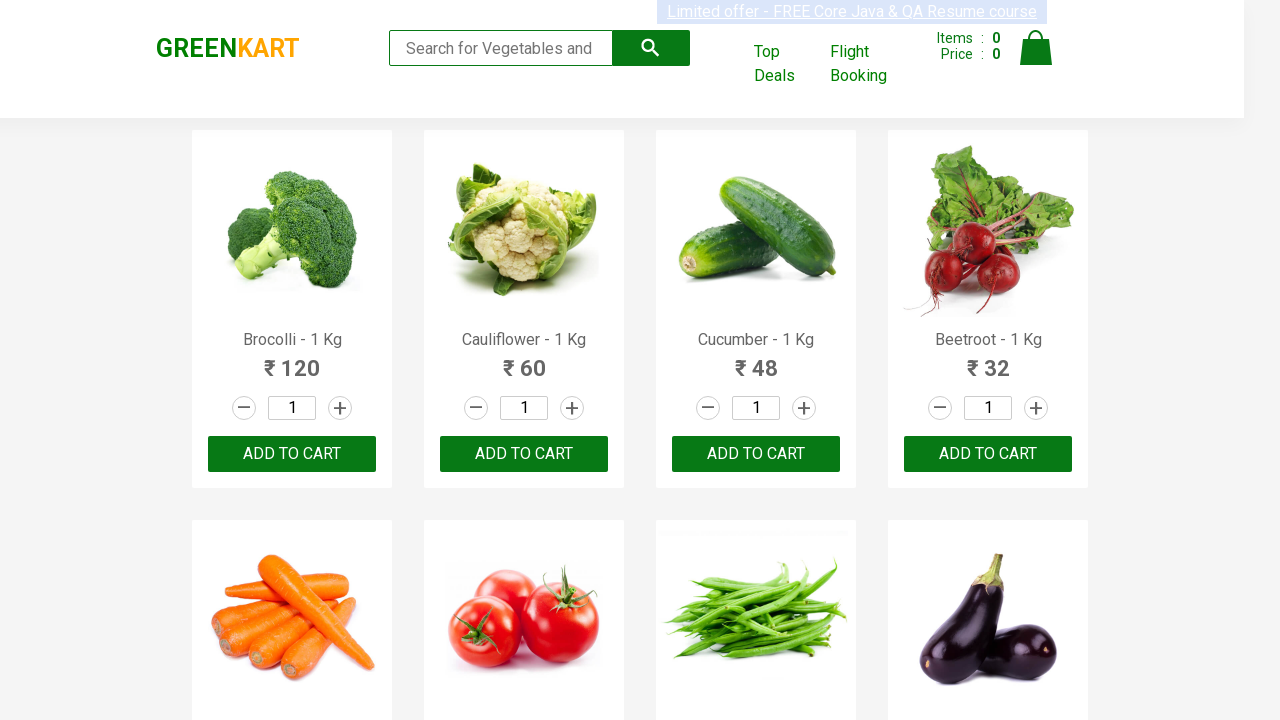

Waited for brand logo element to load
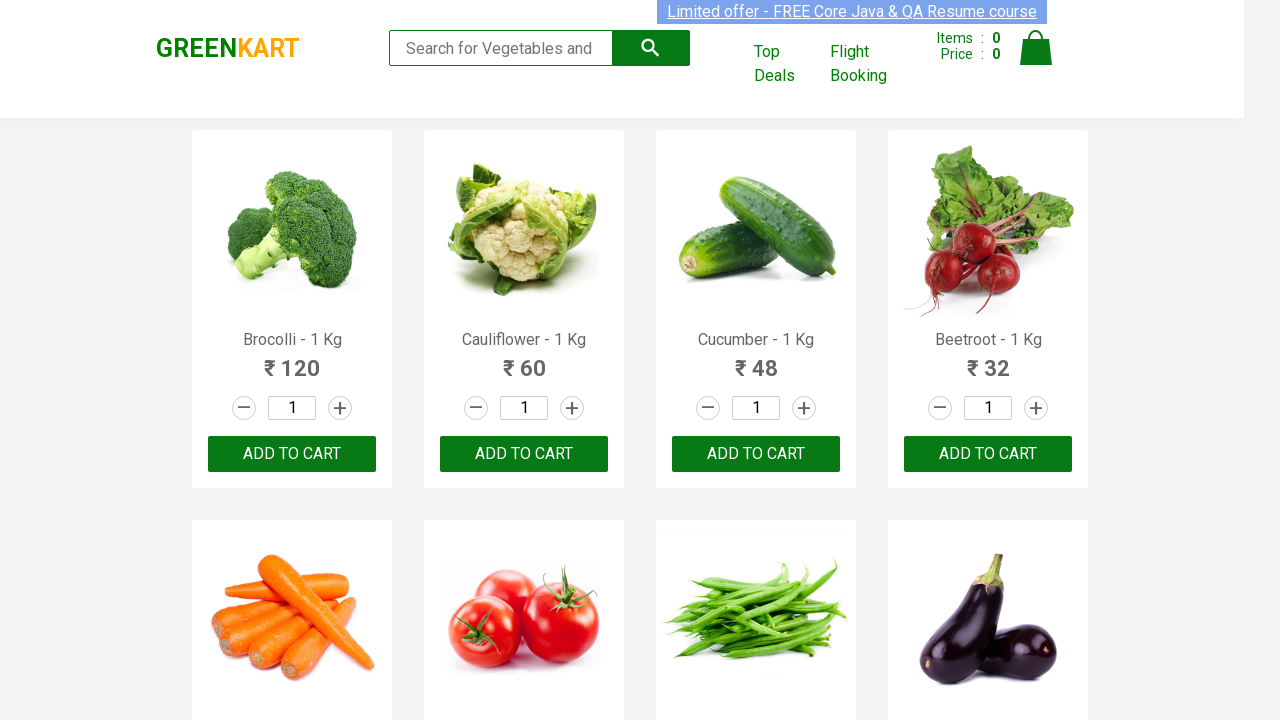

Retrieved logo text: 'GREENKART'
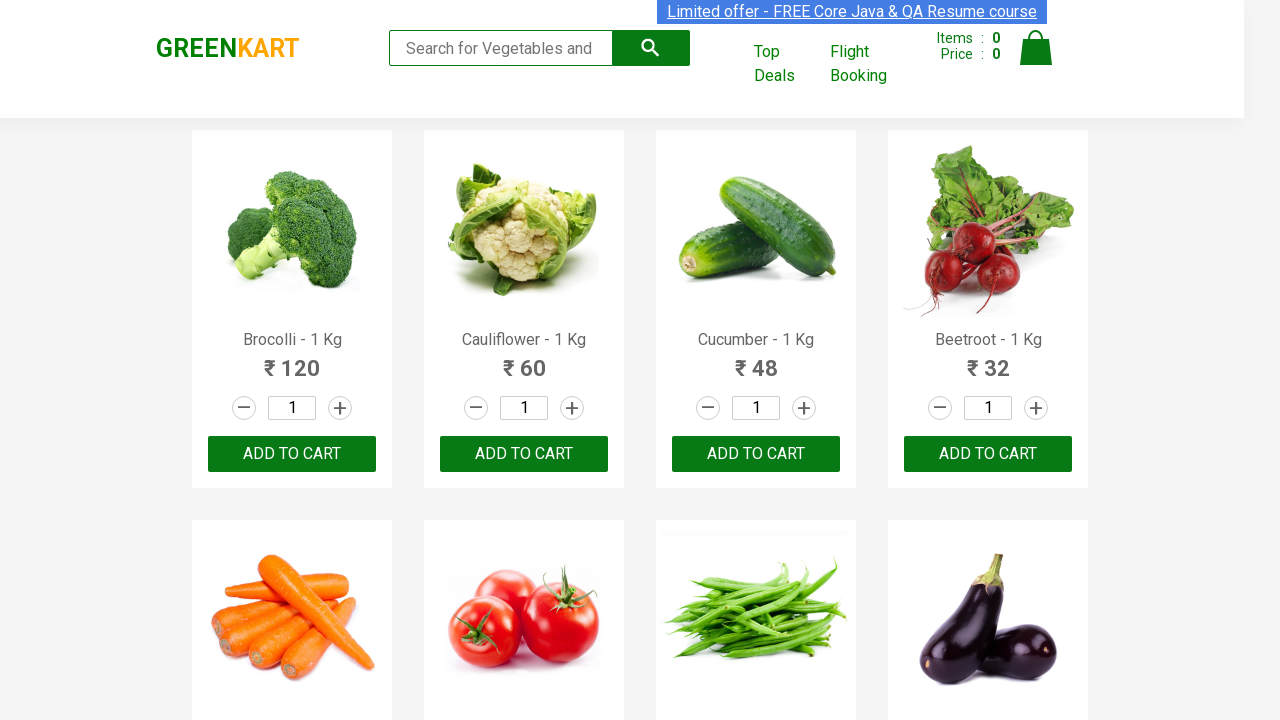

Verified that website logo displays correct text 'GREENKART'
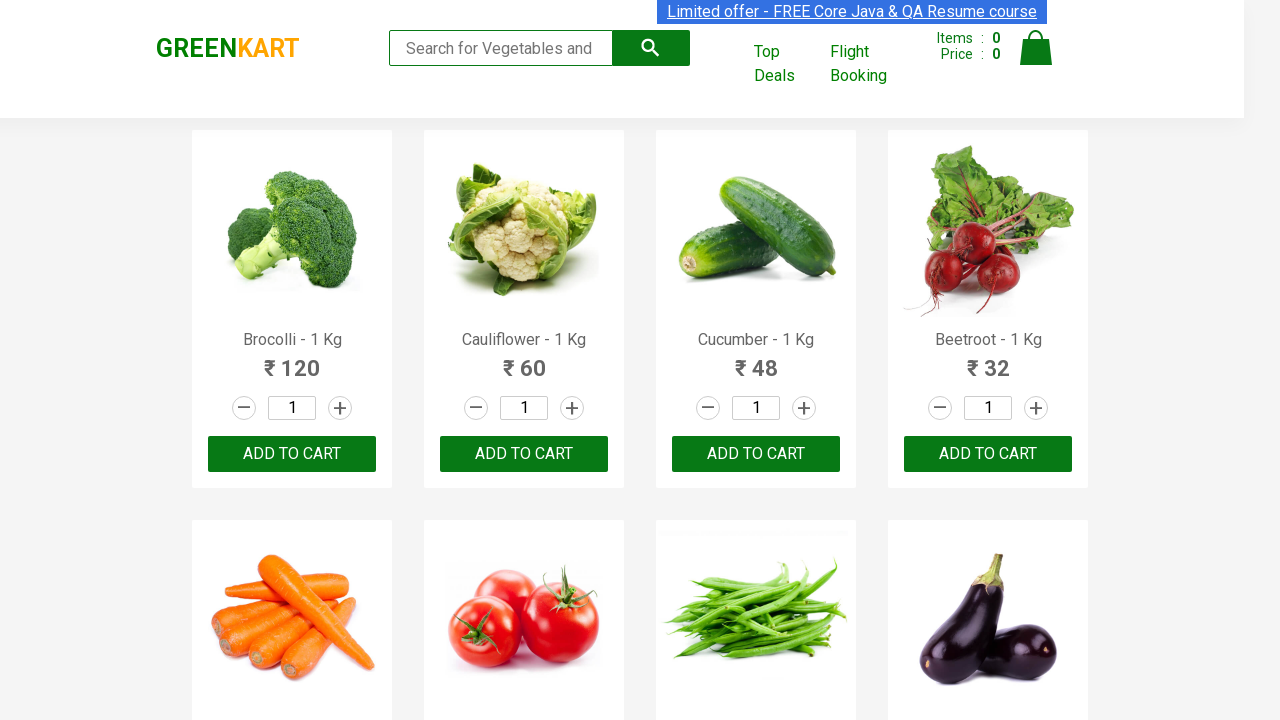

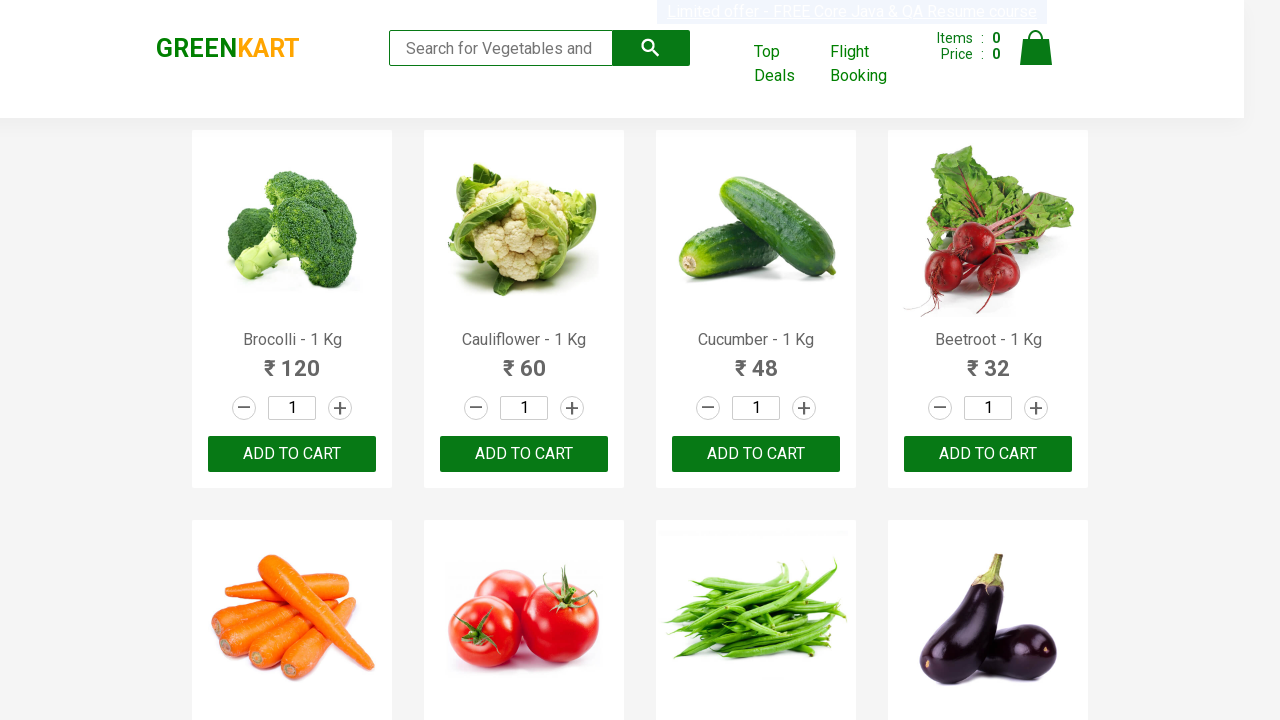